Tests the Geumcheon district government website search by entering a query and submitting the search form

Starting URL: https://www.geumcheon.go.kr/portal/tblSeolGosiDetailList.do?key=294&rep=1

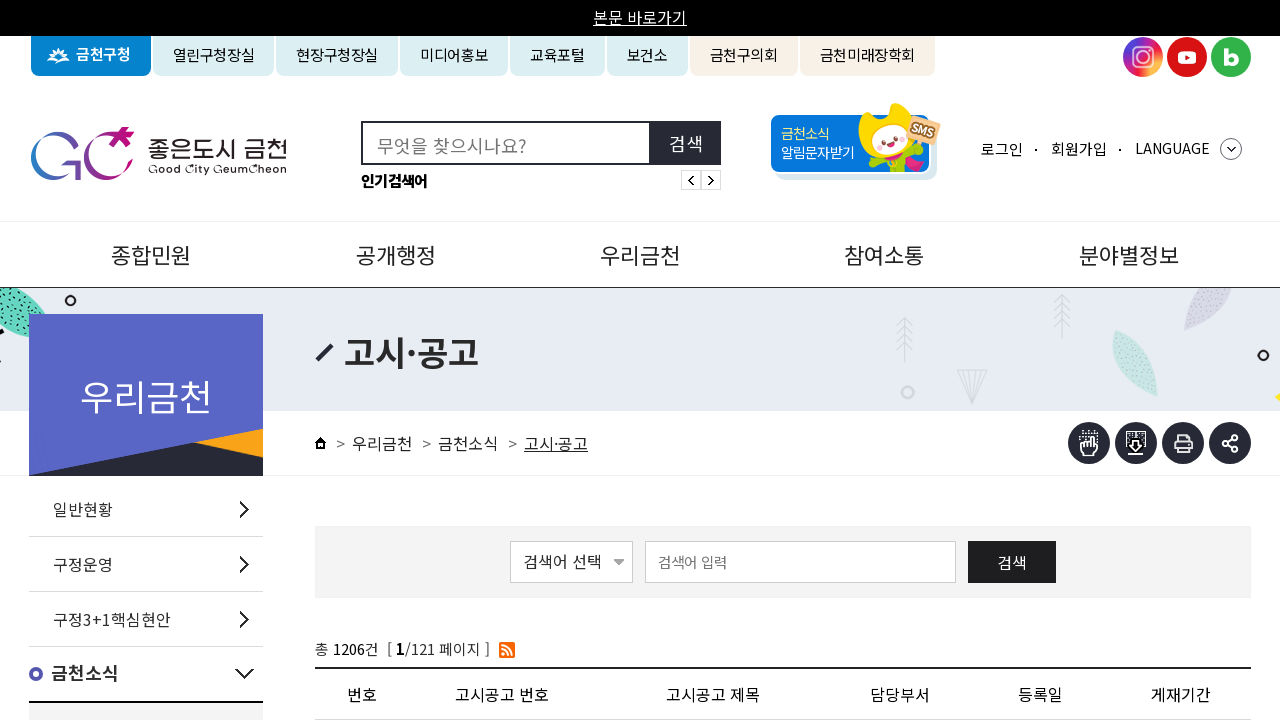

Filled search box with query '건축허가' on #searchKrwd
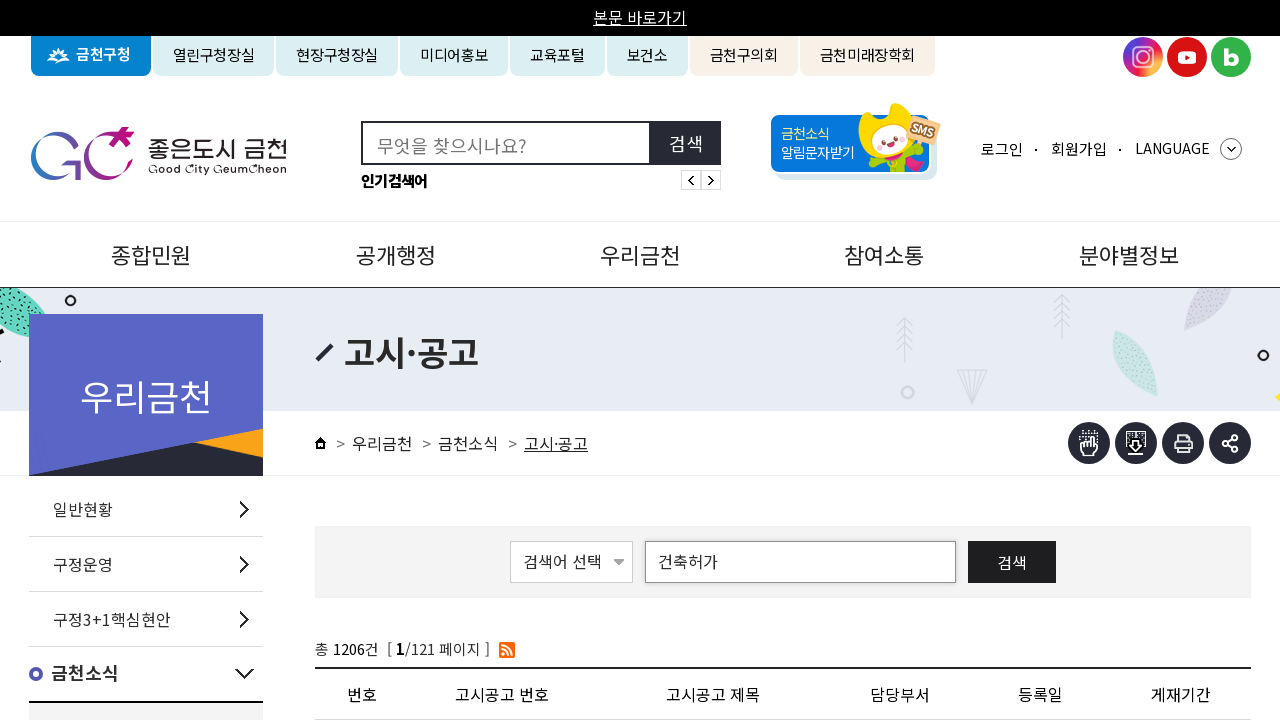

Clicked search button to submit the search form at (1012, 562) on .p-button
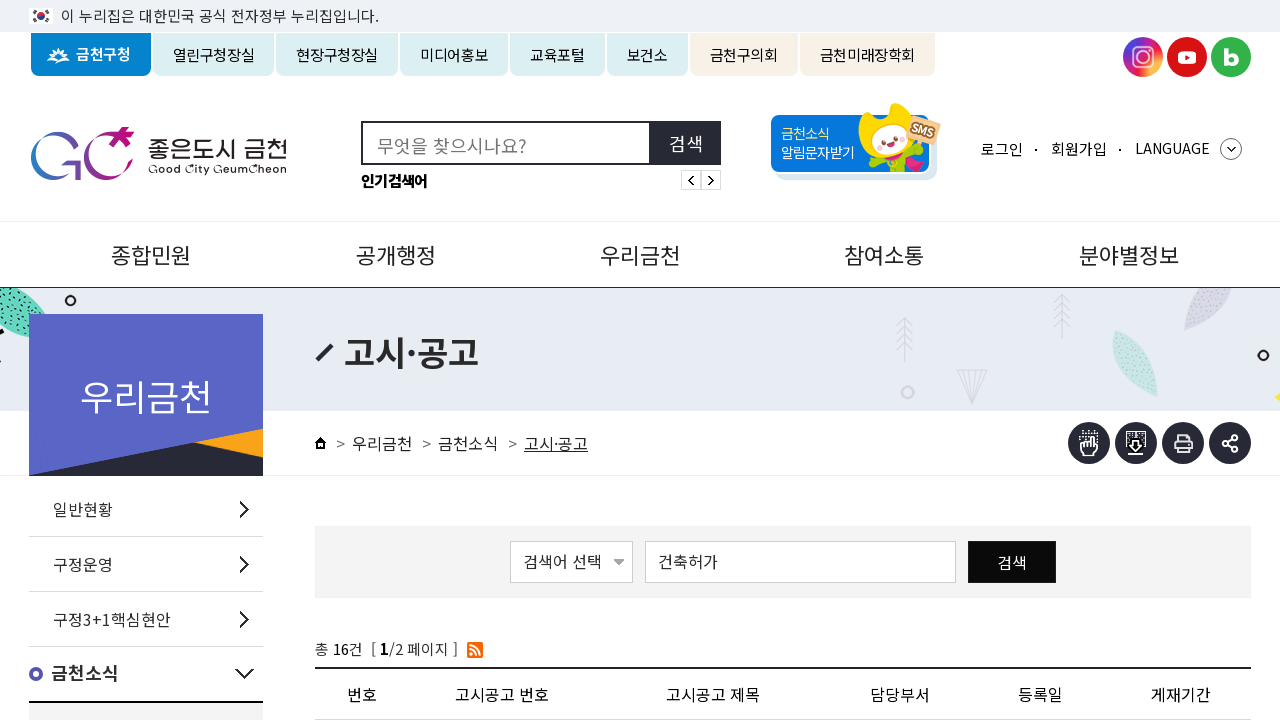

Search results loaded in the table
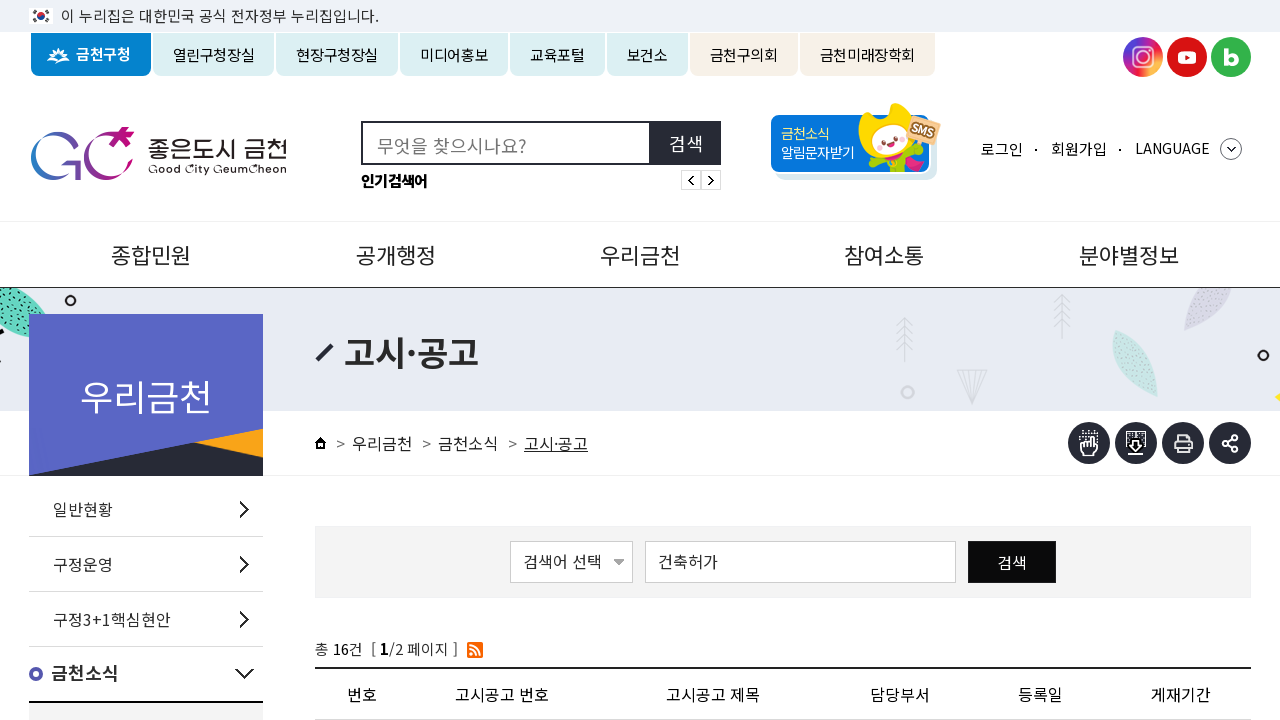

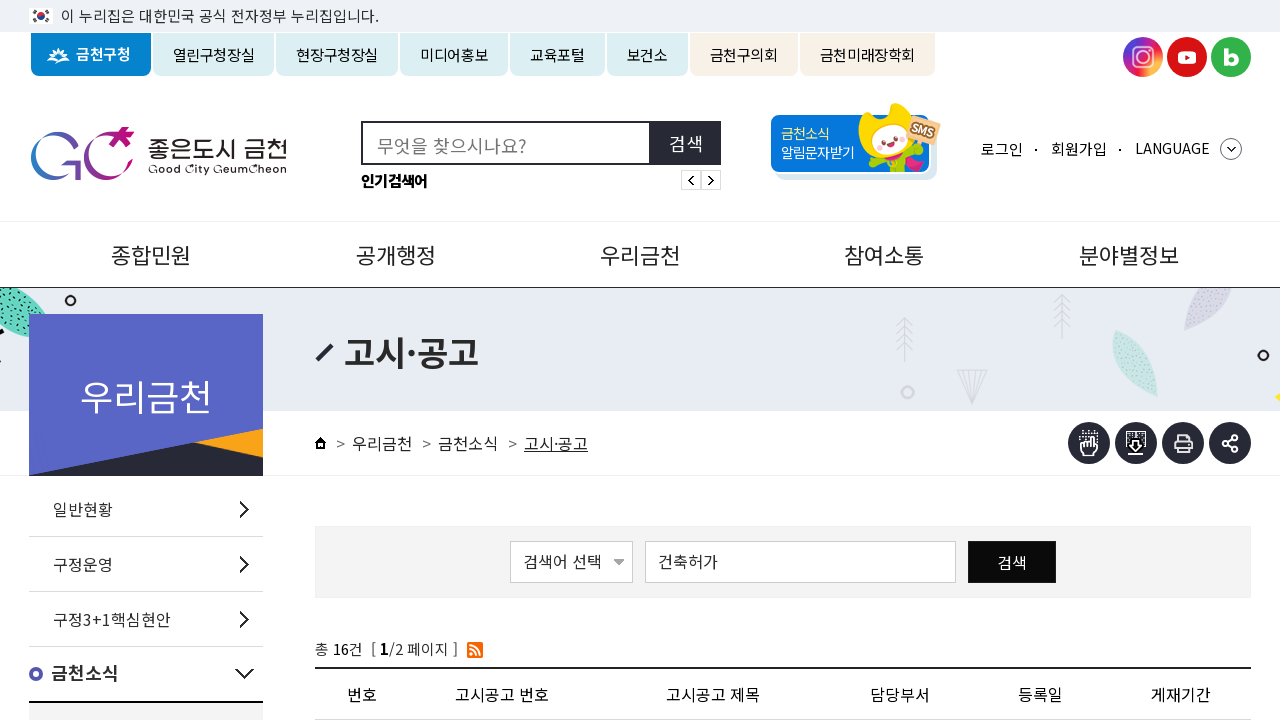